Tests the calculator application by entering two numbers (20 and 5), selecting the MODULO operation, and verifying the result

Starting URL: https://juliemr.github.io/protractor-demo/

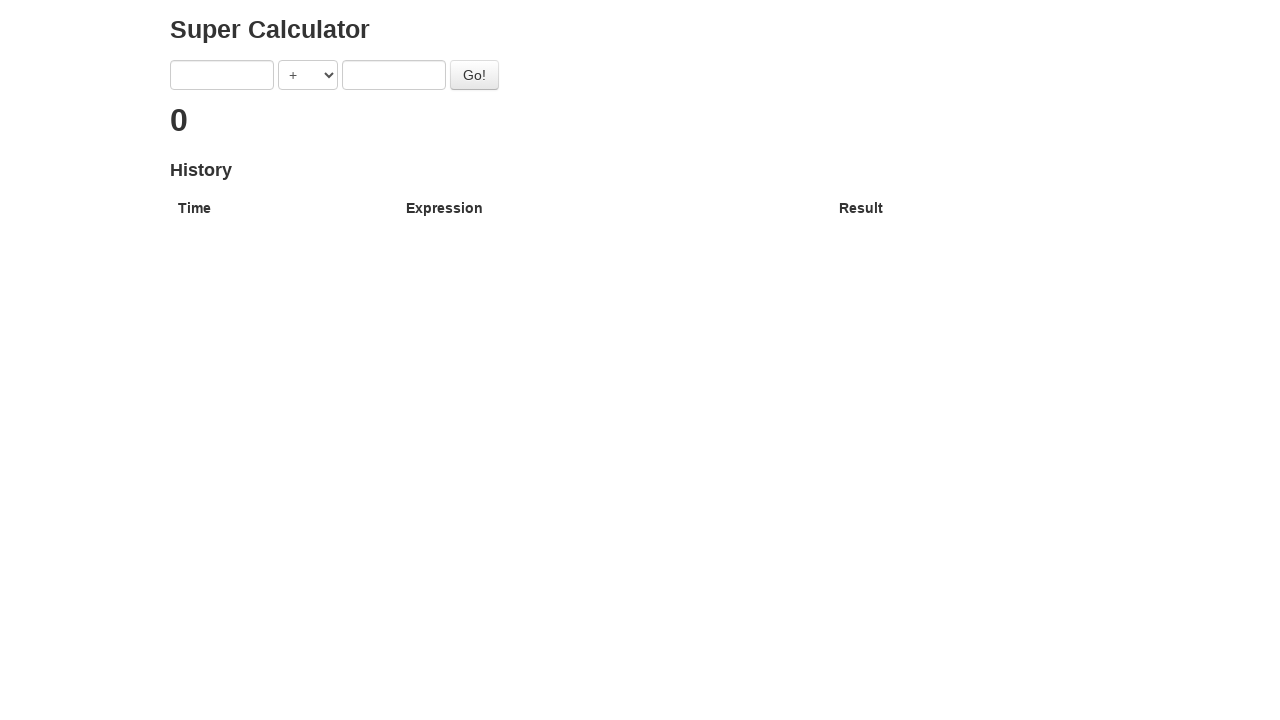

Filled first number input with '20' on input[ng-model='first']
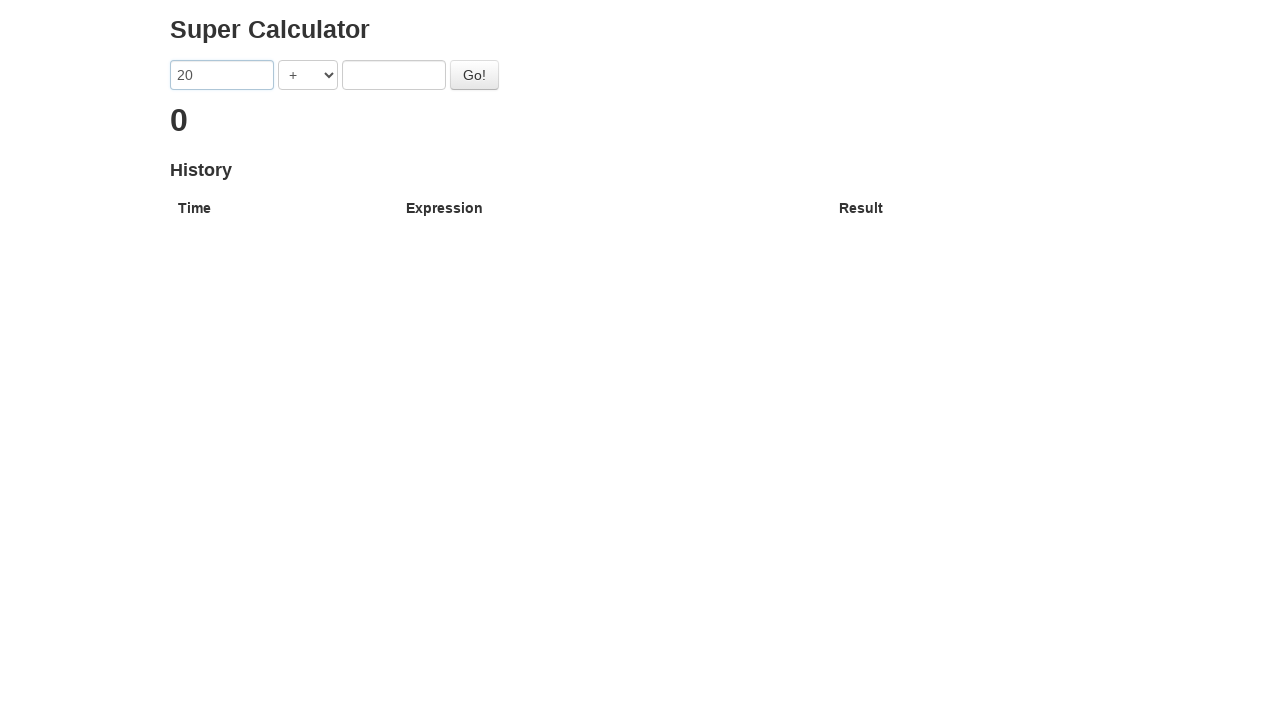

Filled second number input with '5' on input[ng-model='second']
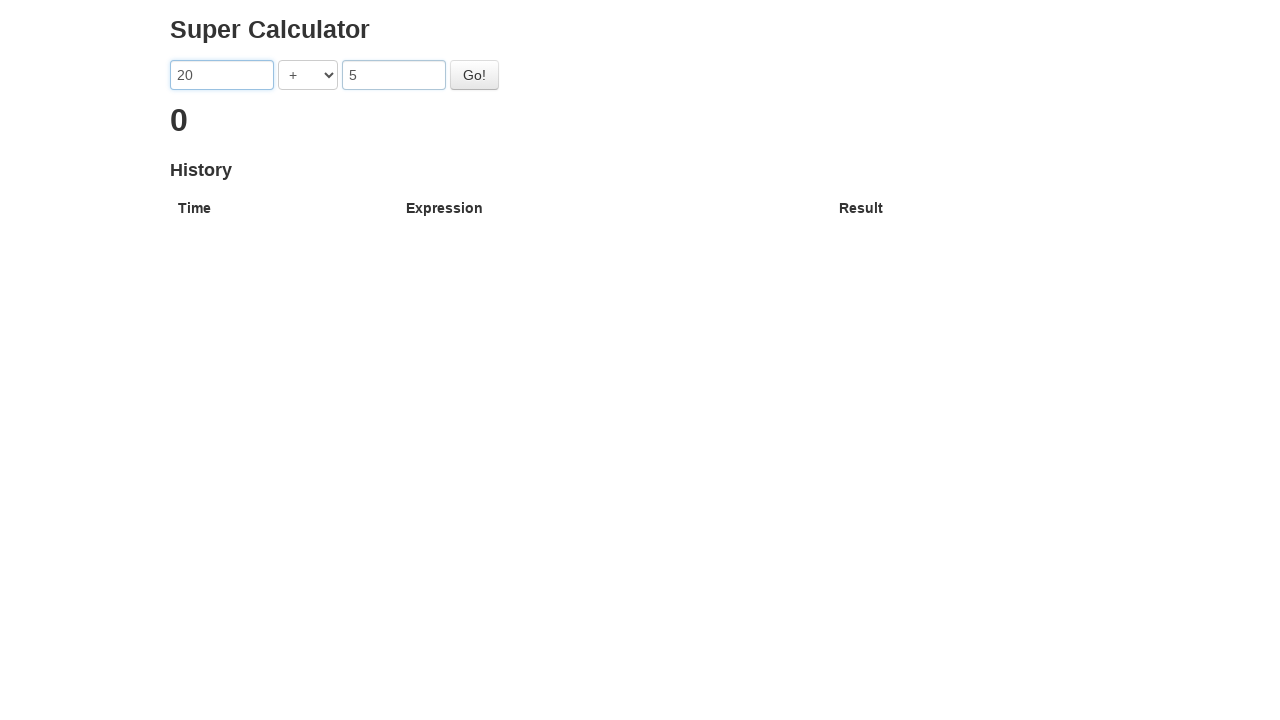

Selected MODULO operator (%) from dropdown on select[ng-model='operator']
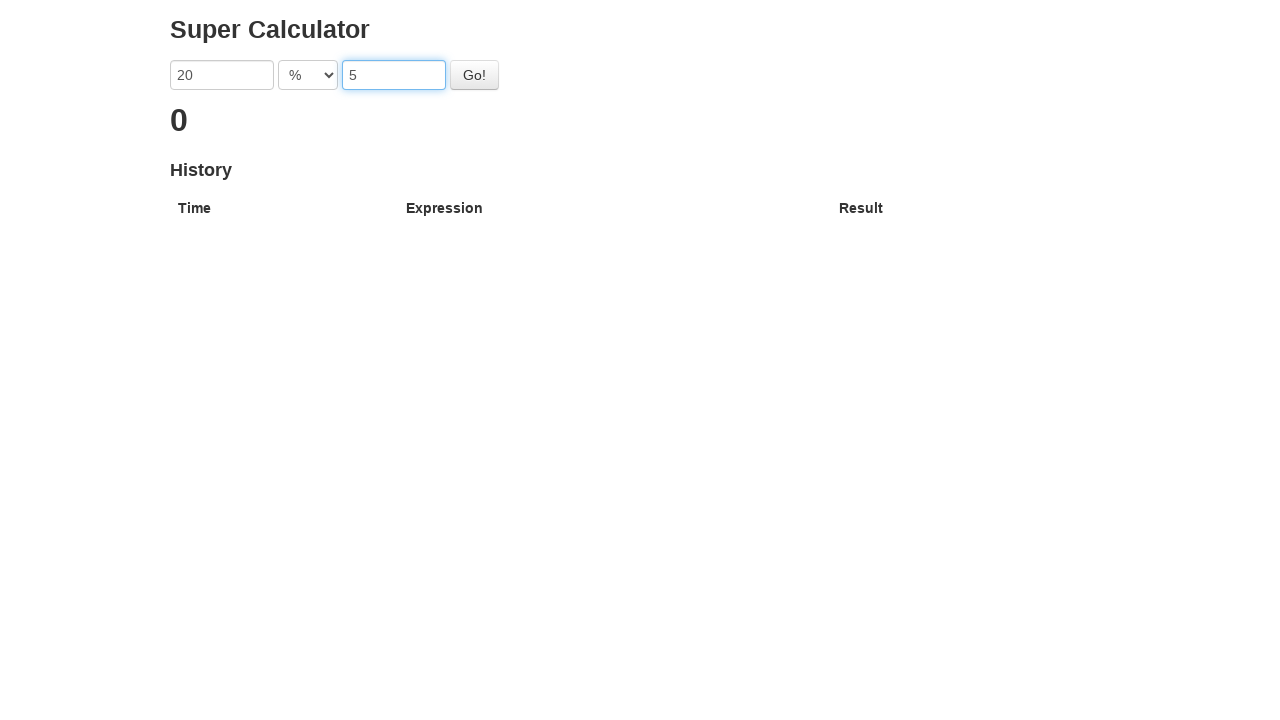

Clicked Go button to perform modulo calculation at (474, 75) on #gobutton
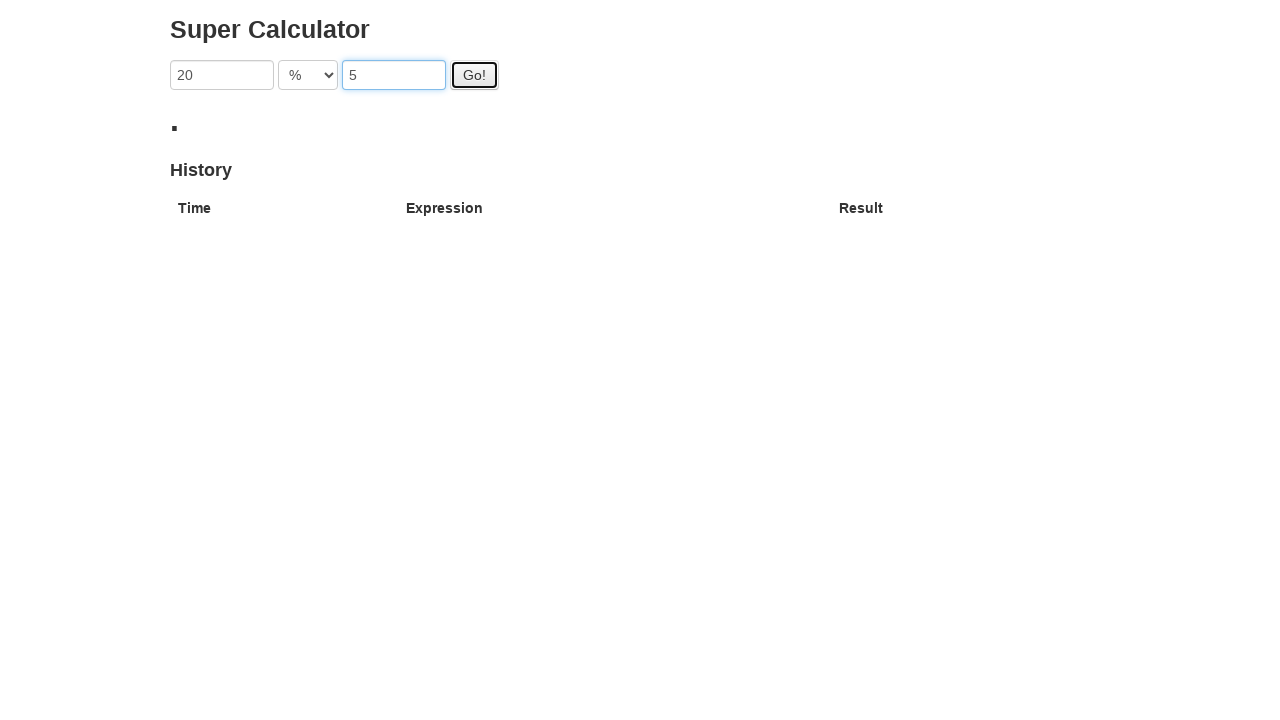

Result displayed after modulo calculation
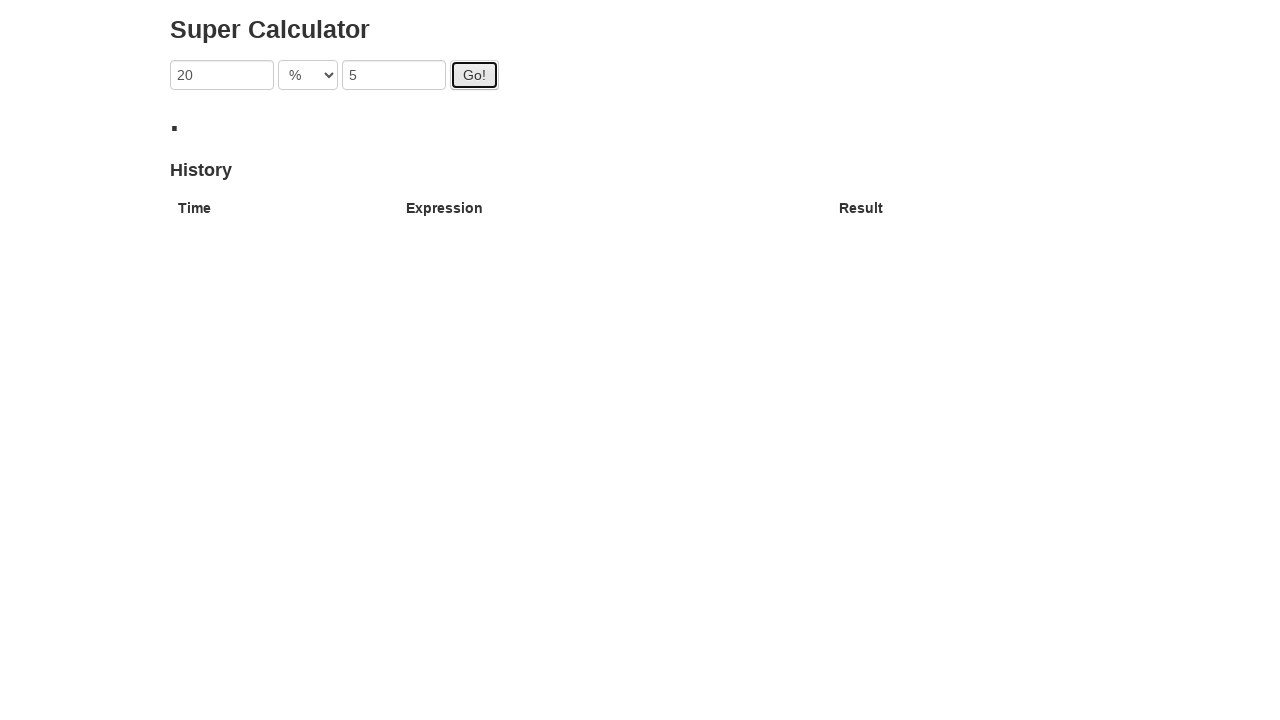

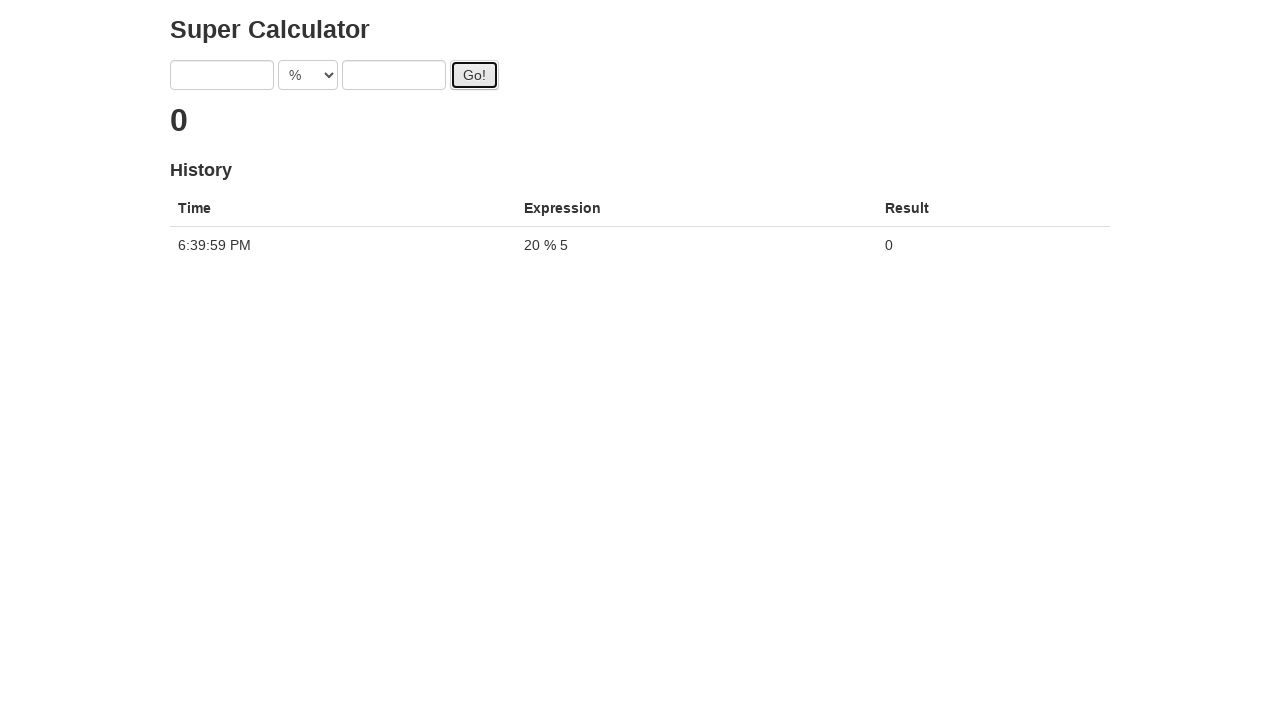